Tests checkbox functionality on a practice website by clicking various checkbox types including basic checkboxes, tri-state checkbox, and toggle switch, then verifying their states.

Starting URL: https://leafground.com/checkbox.xhtml

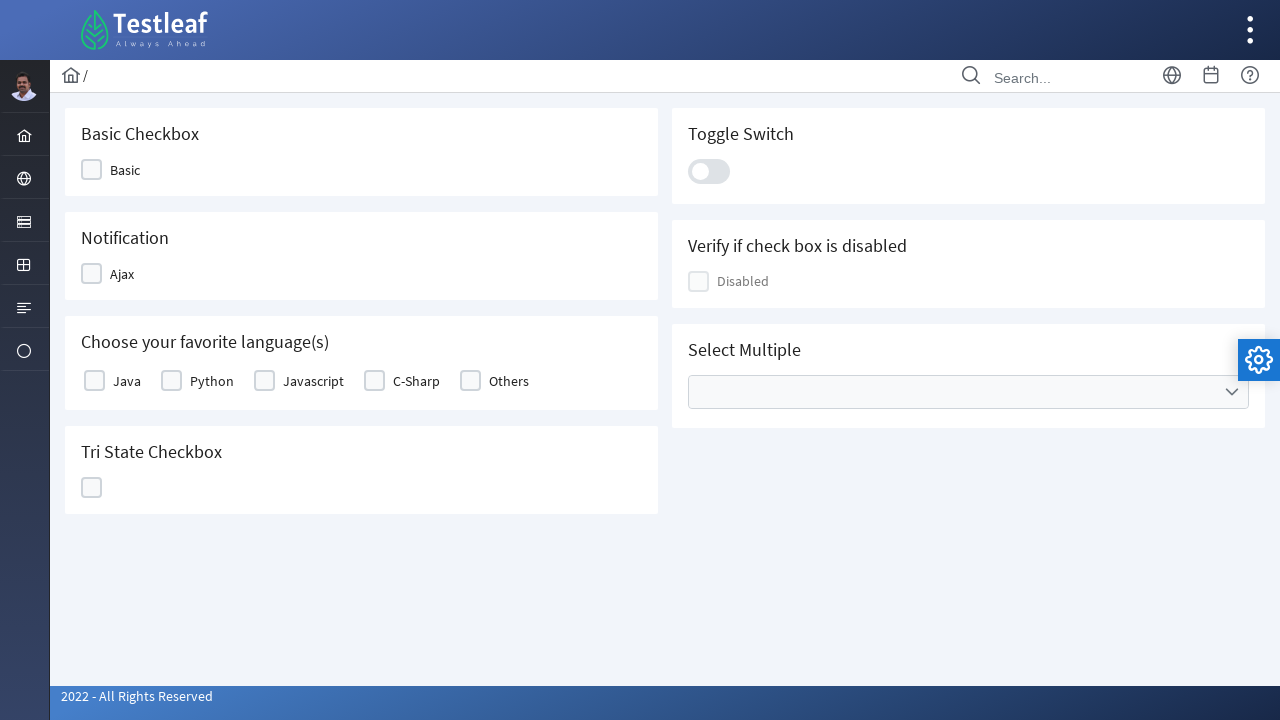

Clicked first basic checkbox to check it at (92, 170) on (//div[@class='ui-chkbox-box ui-widget ui-corner-all ui-state-default'])[1]
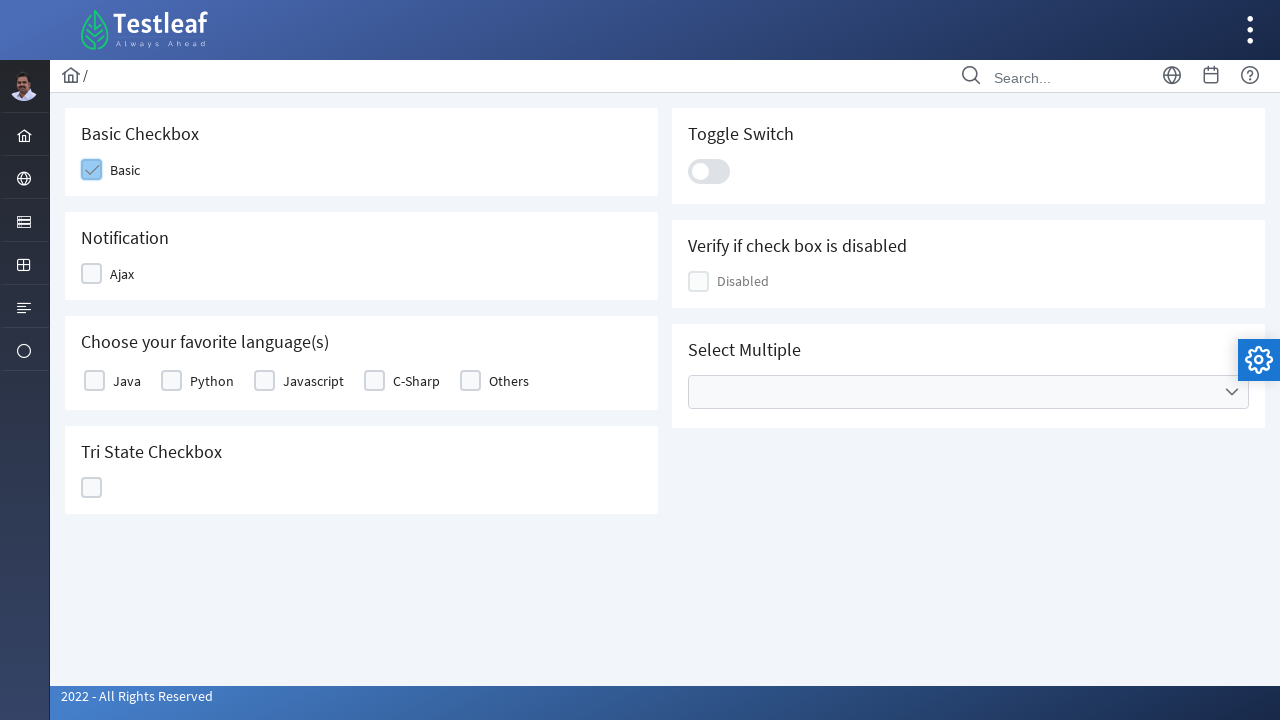

Waited 1 second for UI update
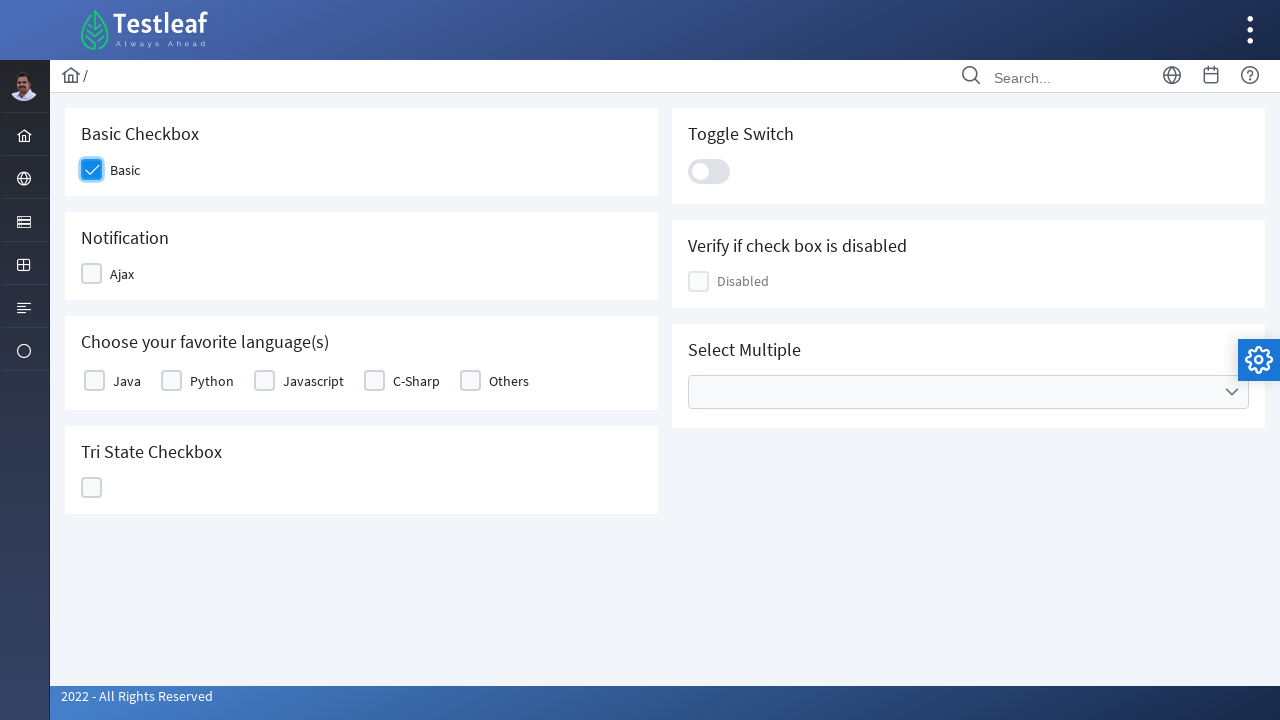

Clicked first basic checkbox again to uncheck it at (92, 274) on (//div[@class='ui-chkbox-box ui-widget ui-corner-all ui-state-default'])[1]
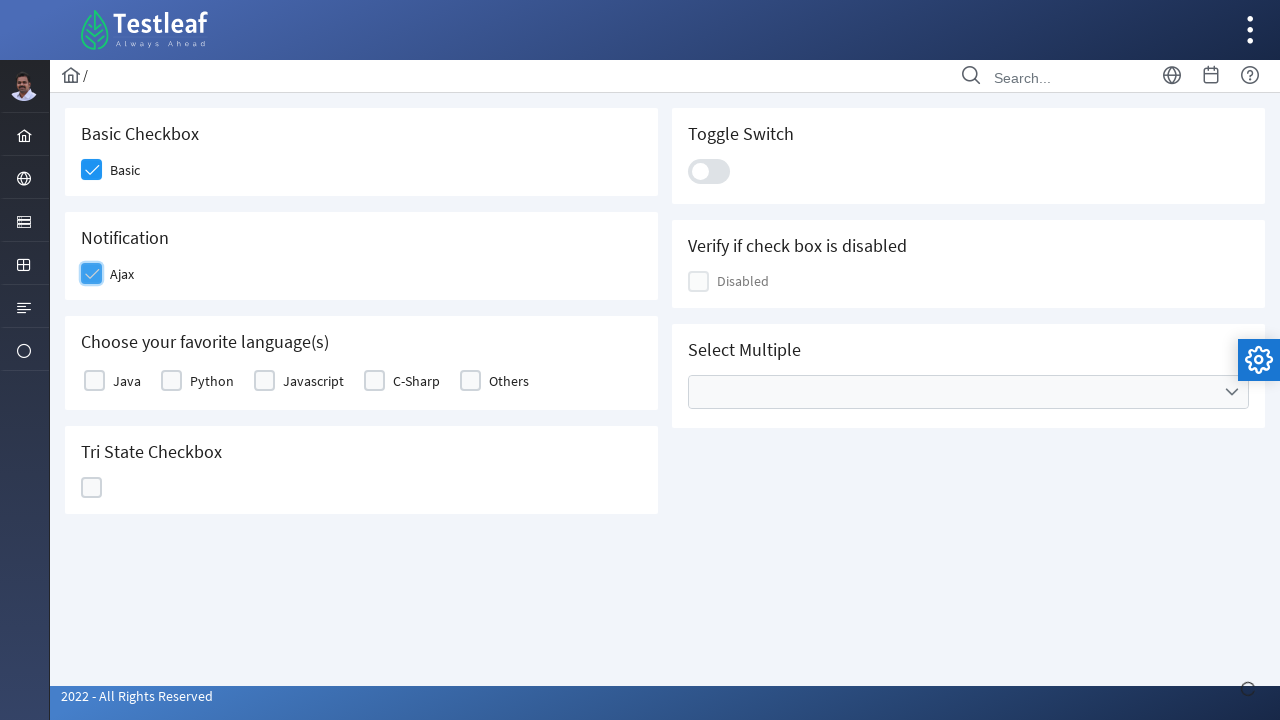

Growl notification title appeared
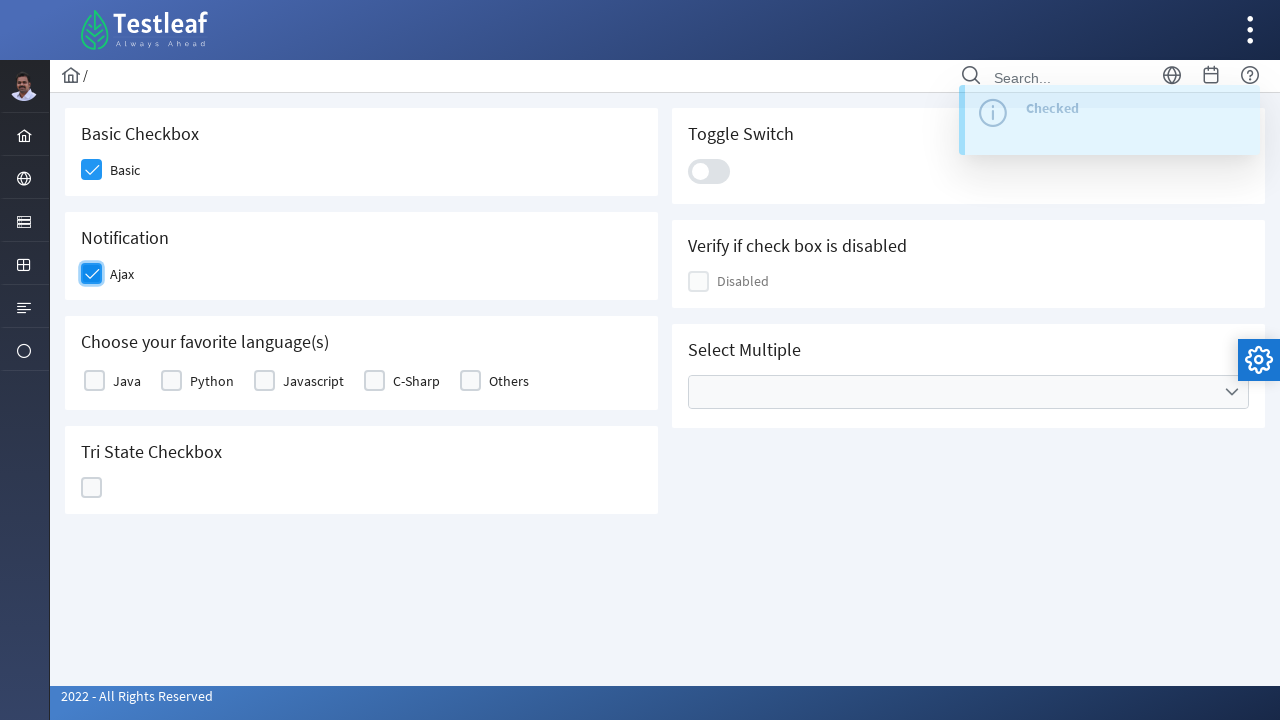

Clicked first checkbox again in favorite language section at (94, 381) on (//div[@class='ui-chkbox-box ui-widget ui-corner-all ui-state-default'])[1]
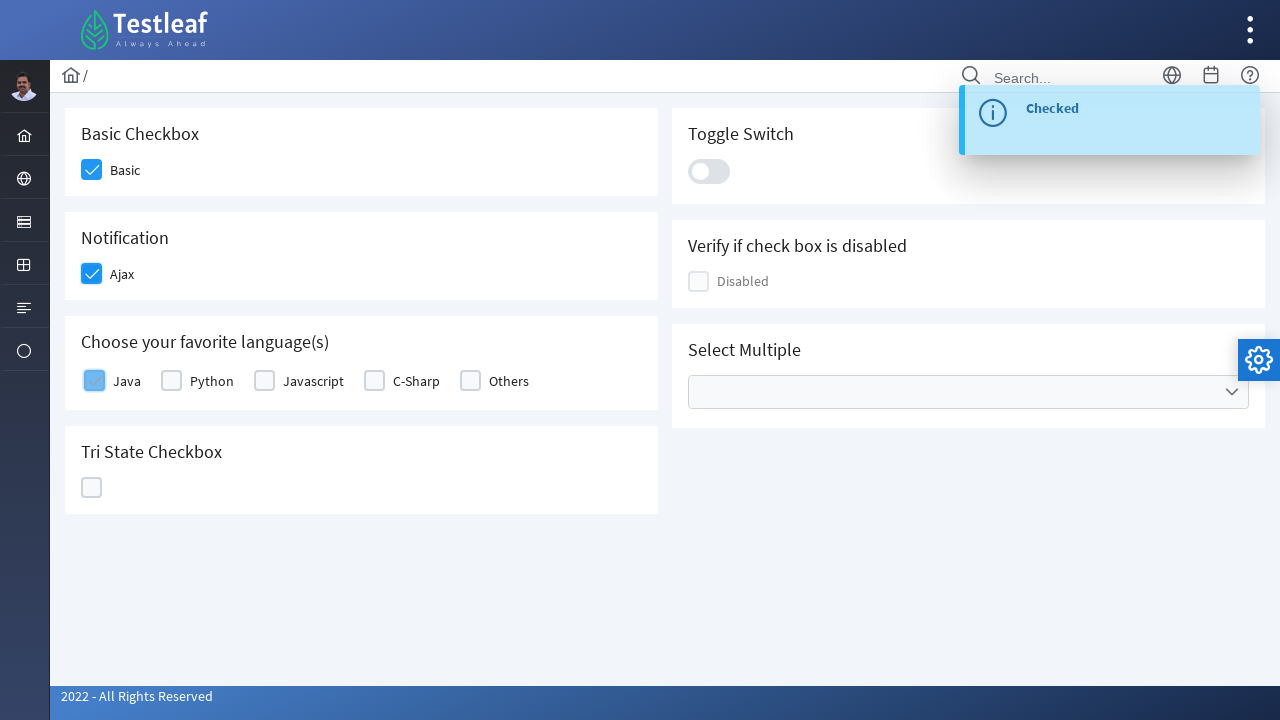

Clicked tri-state checkbox (5th checkbox) at (92, 488) on (//div[@class='ui-chkbox-box ui-widget ui-corner-all ui-state-default'])[5]
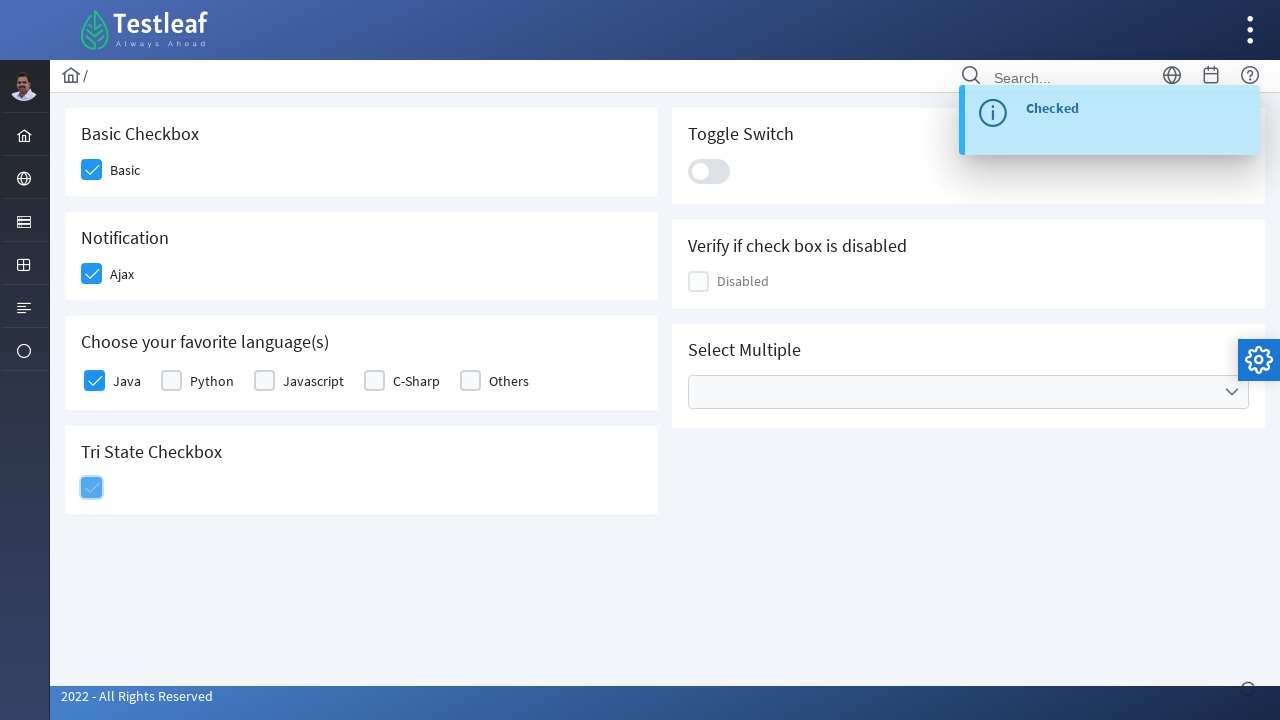

Tri-state checkbox growl message appeared
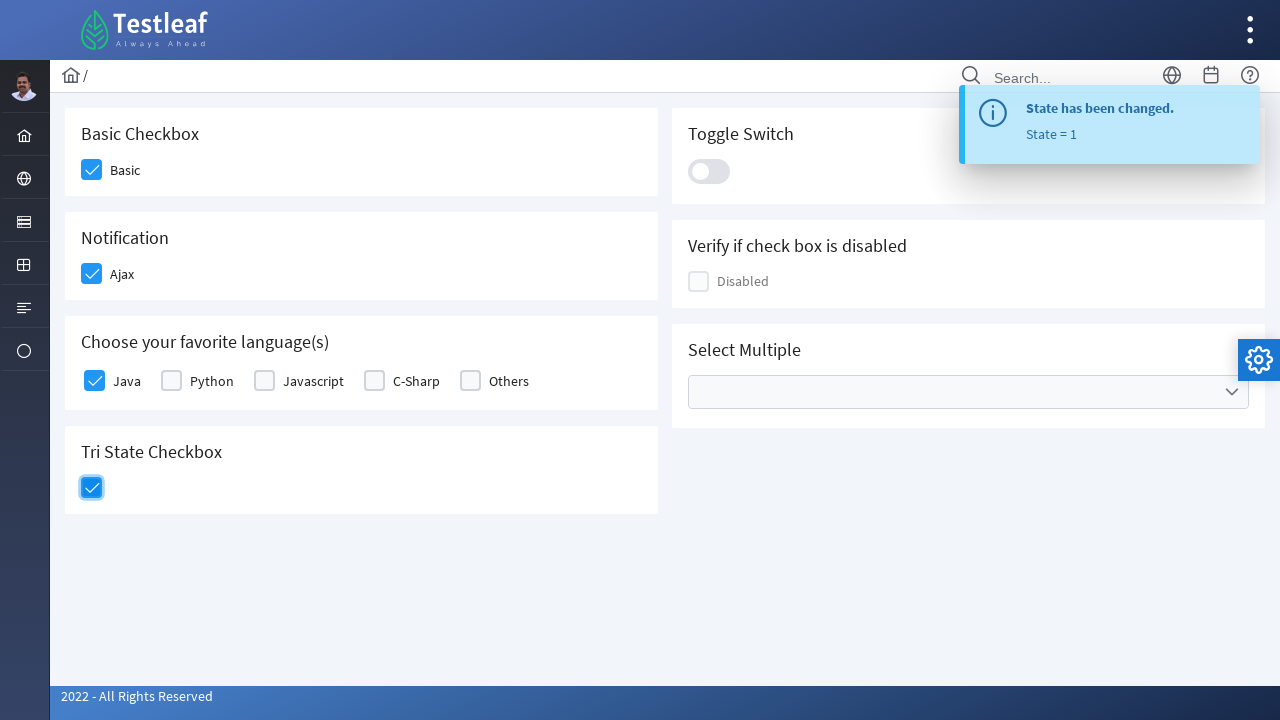

Clicked toggle switch slider at (709, 171) on div.ui-toggleswitch-slider
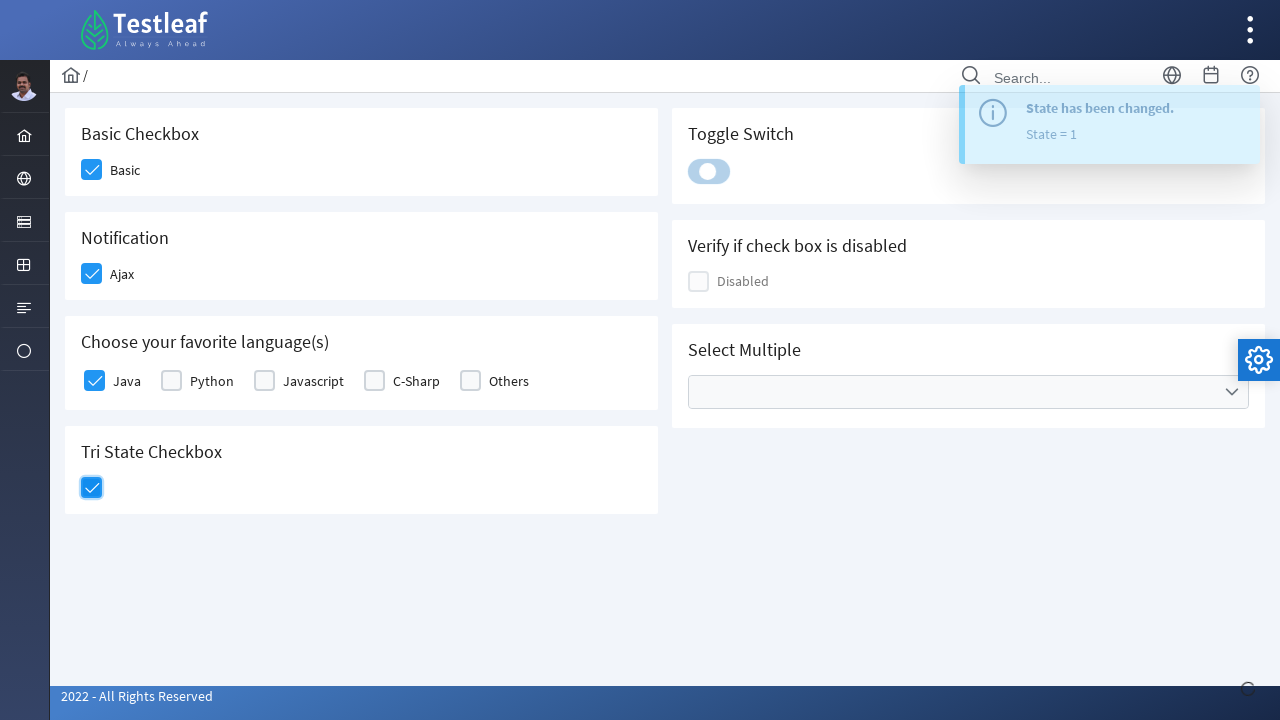

Verified disabled checkbox is displayed
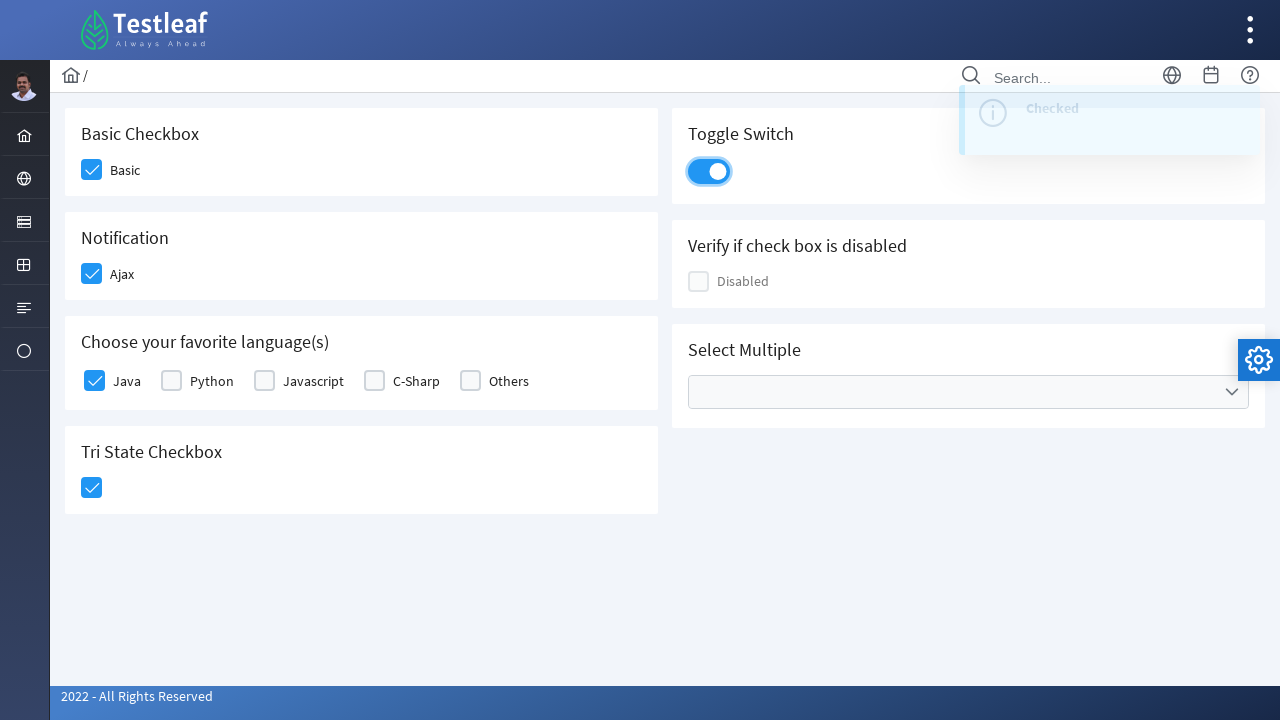

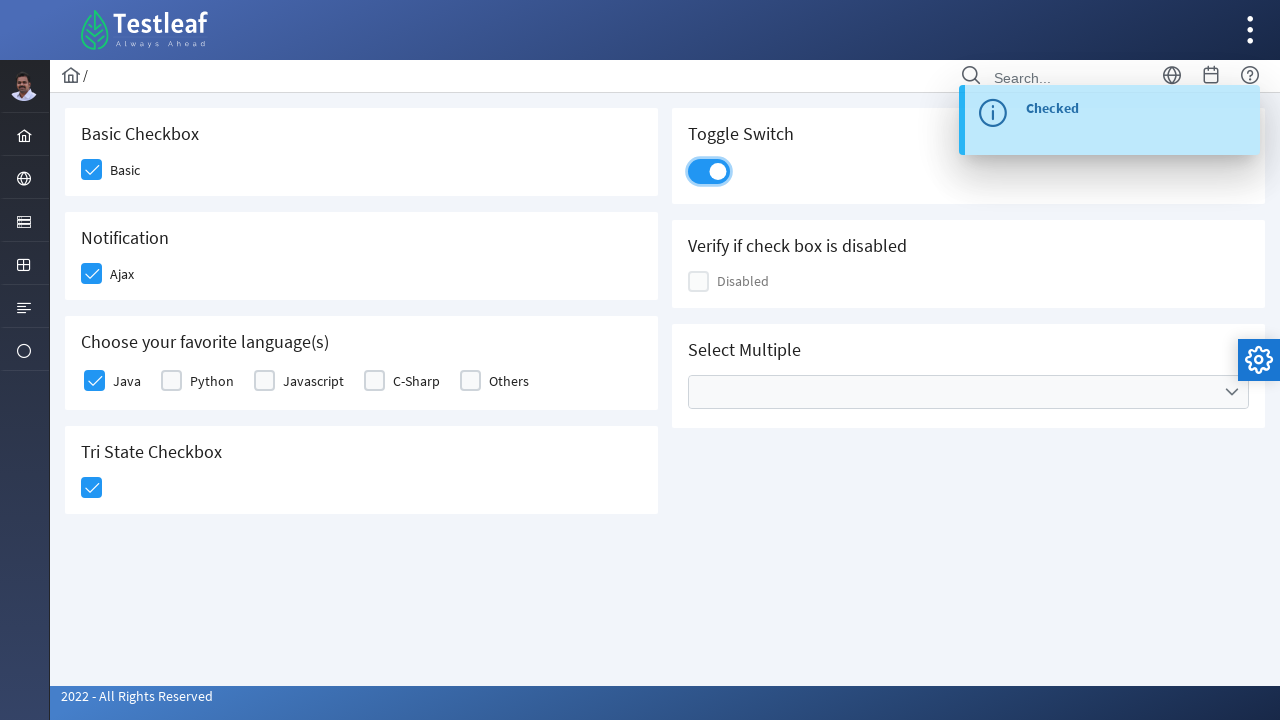